Verifies that the Laptops category filter shows only laptop products

Starting URL: https://www.demoblaze.com/index.html

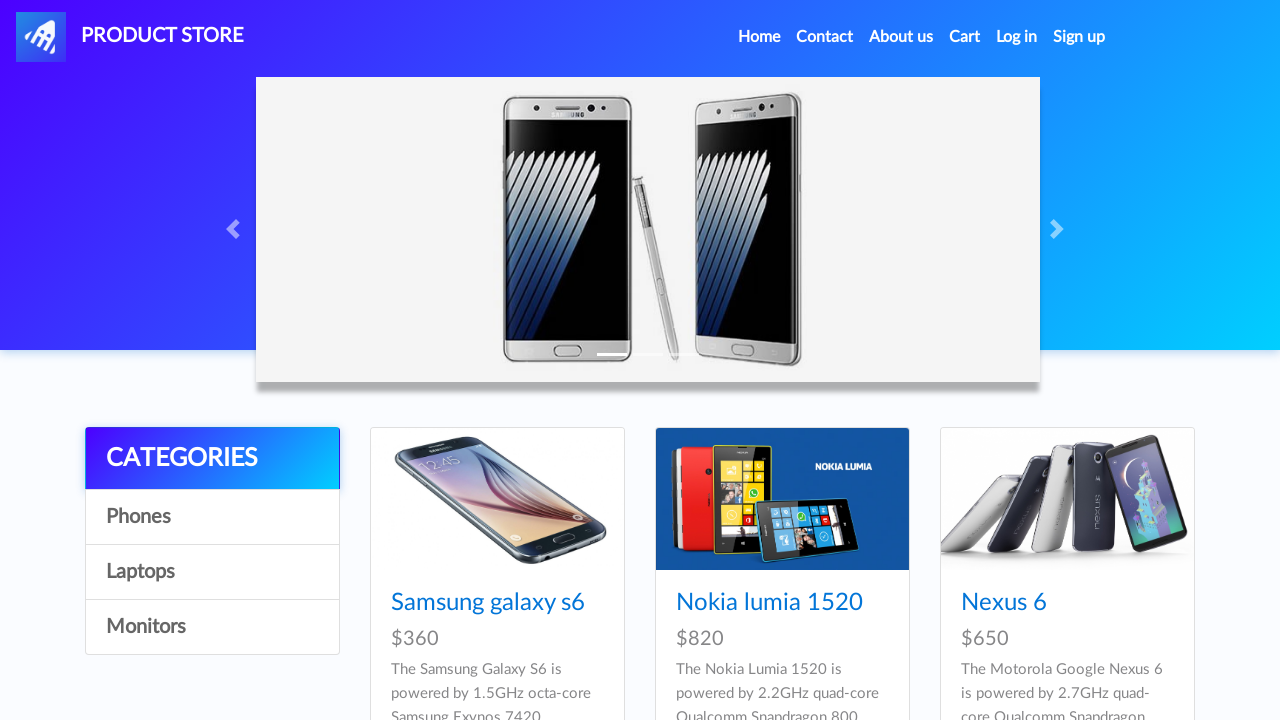

Clicked on Laptops category filter at (212, 572) on internal:role=link[name="Laptops"i]
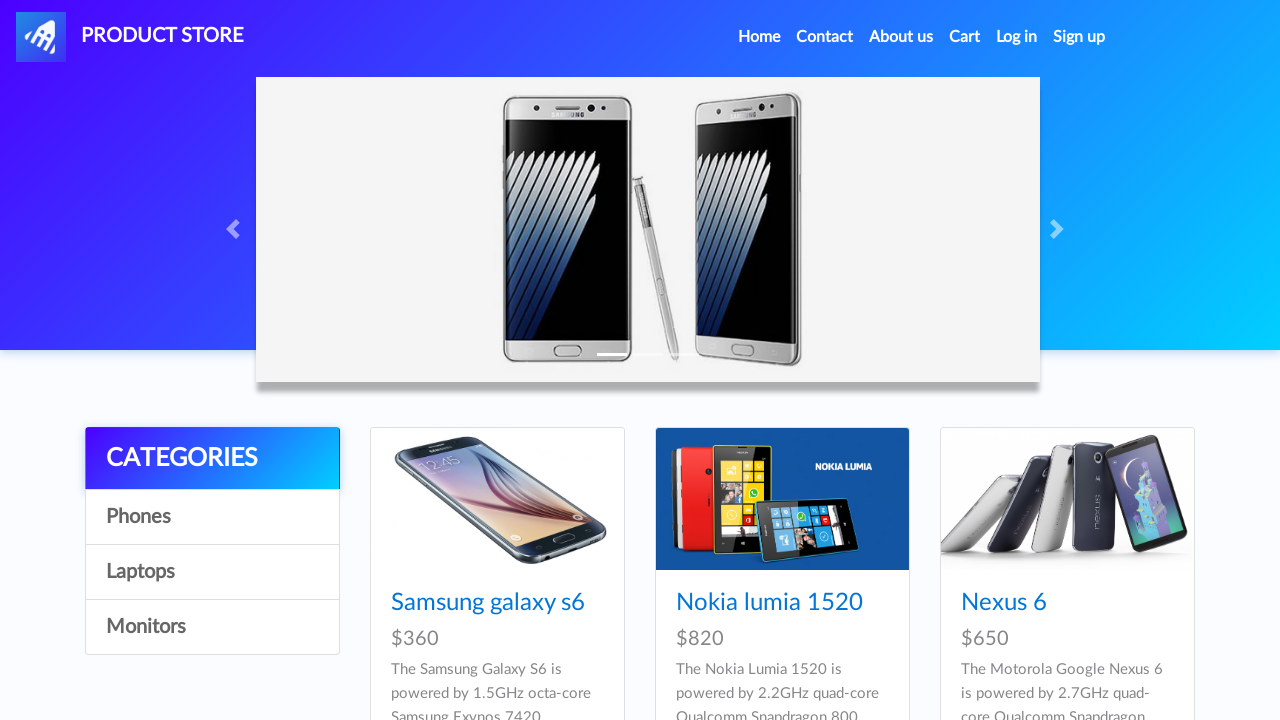

Verified 'Sony vaio i5' laptop product is visible
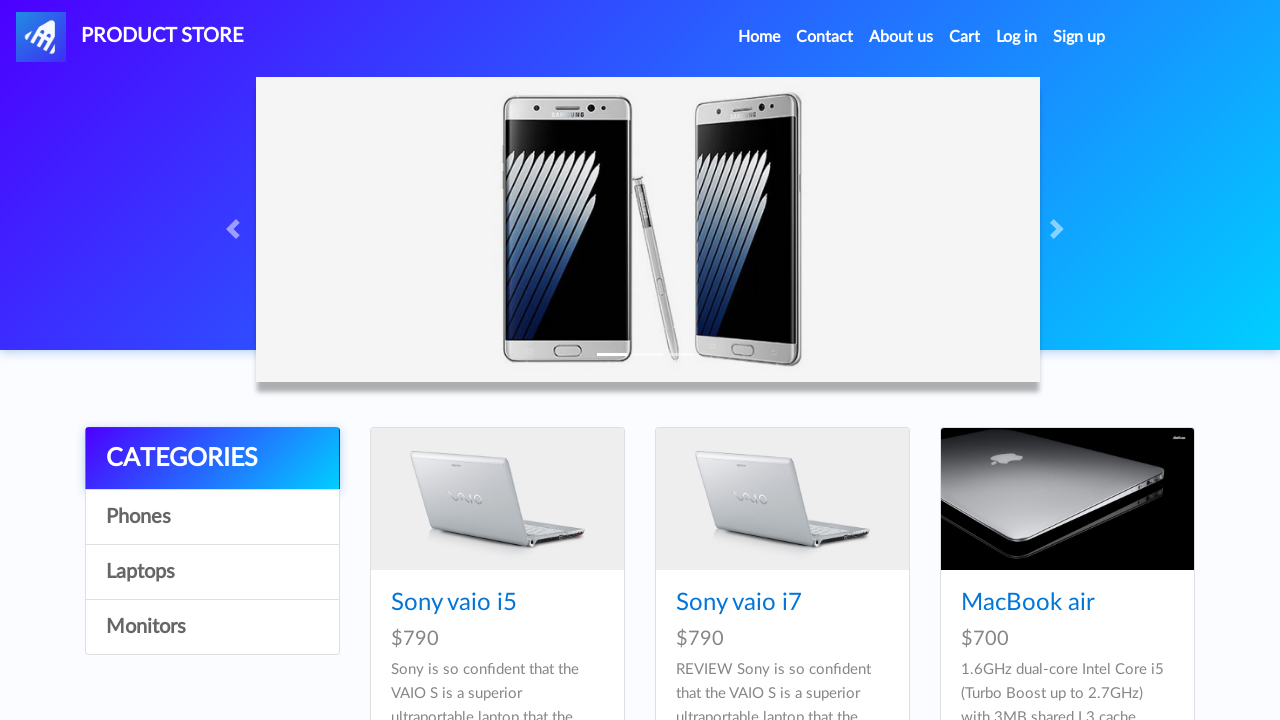

Verified '2017 Dell 15.6 Inch' laptop product is visible
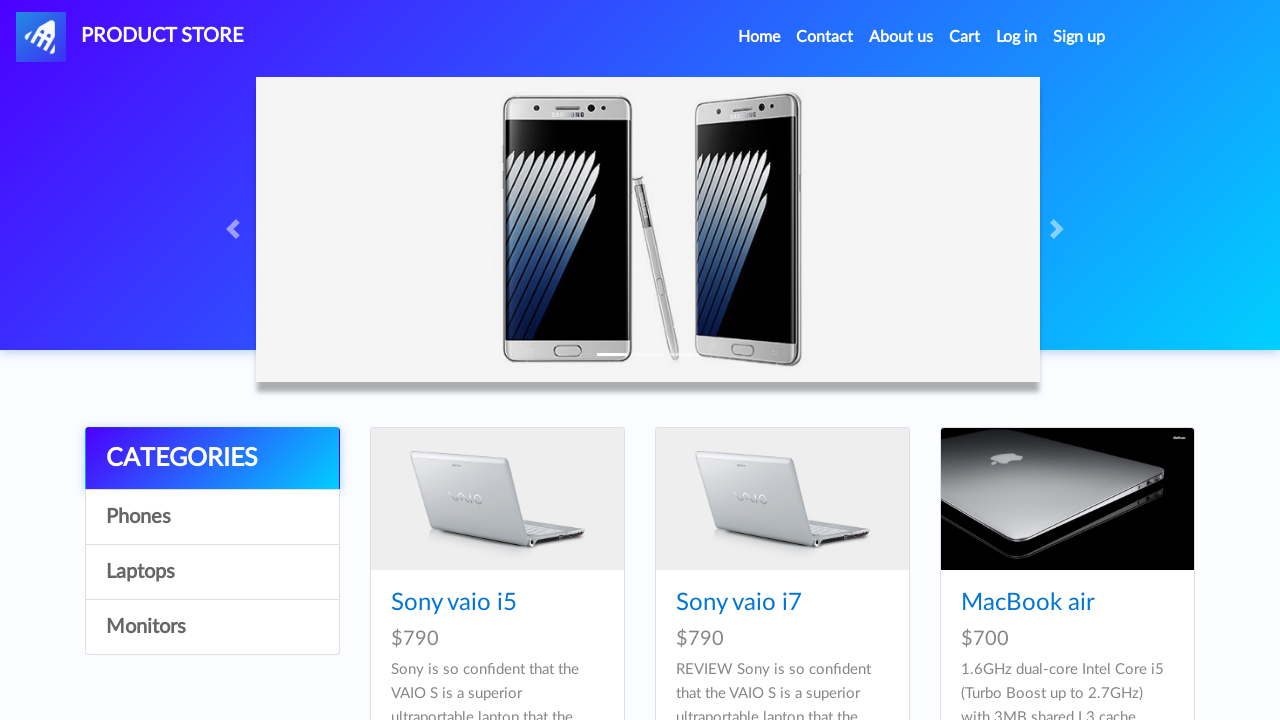

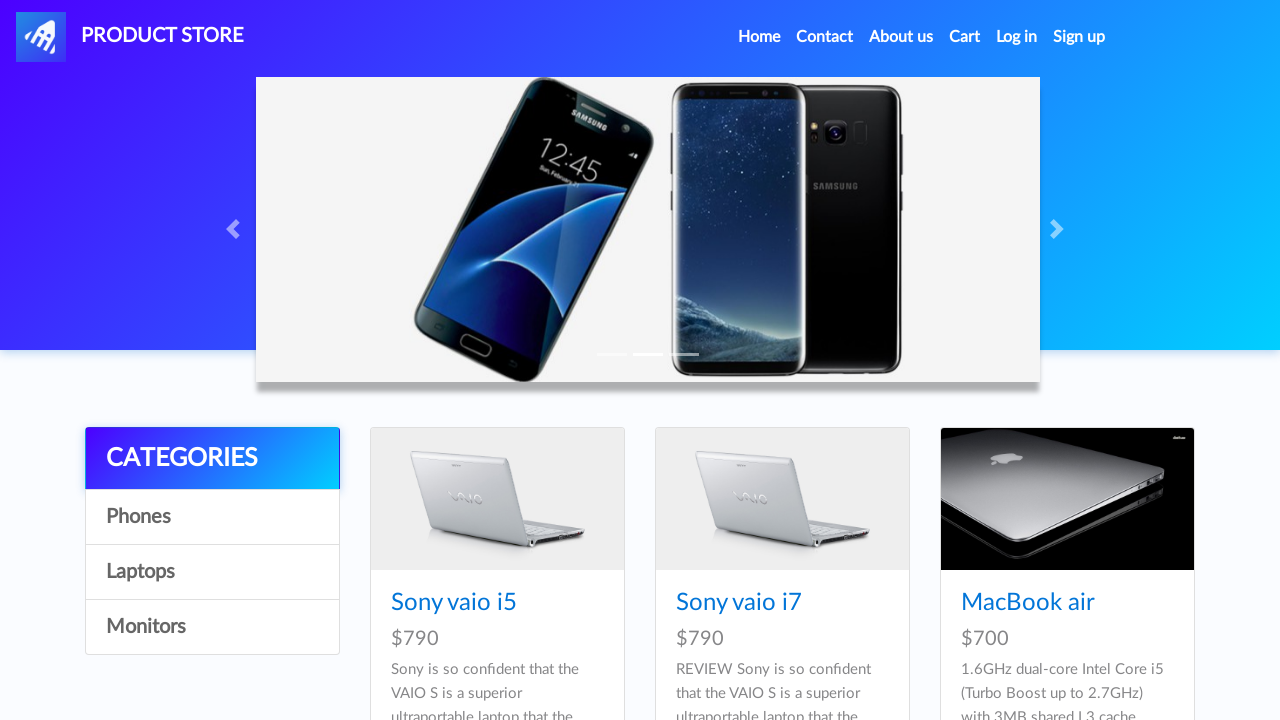